Tests accepting a JavaScript alert by clicking a button to trigger the alert and then accepting it

Starting URL: https://enthrallit.com/selenium/

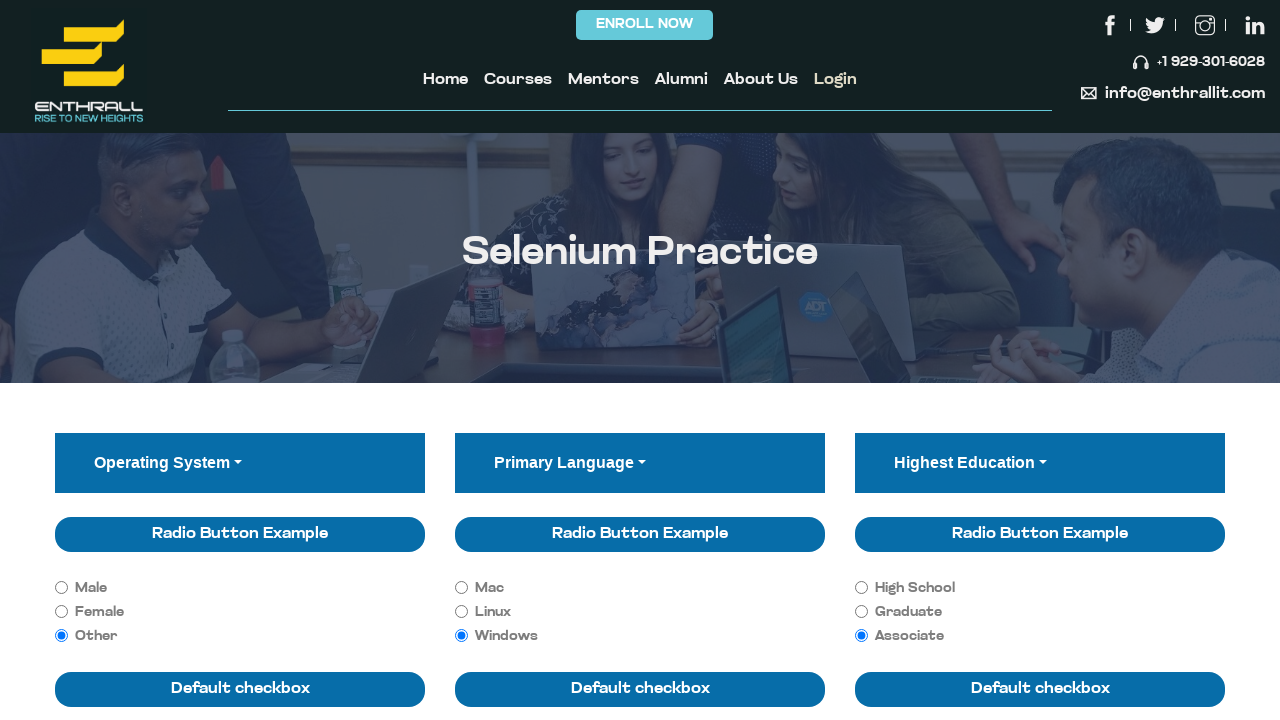

Clicked button to trigger JavaScript alert at (568, 361) on (//button[@class='btn btn-primary'])[2]
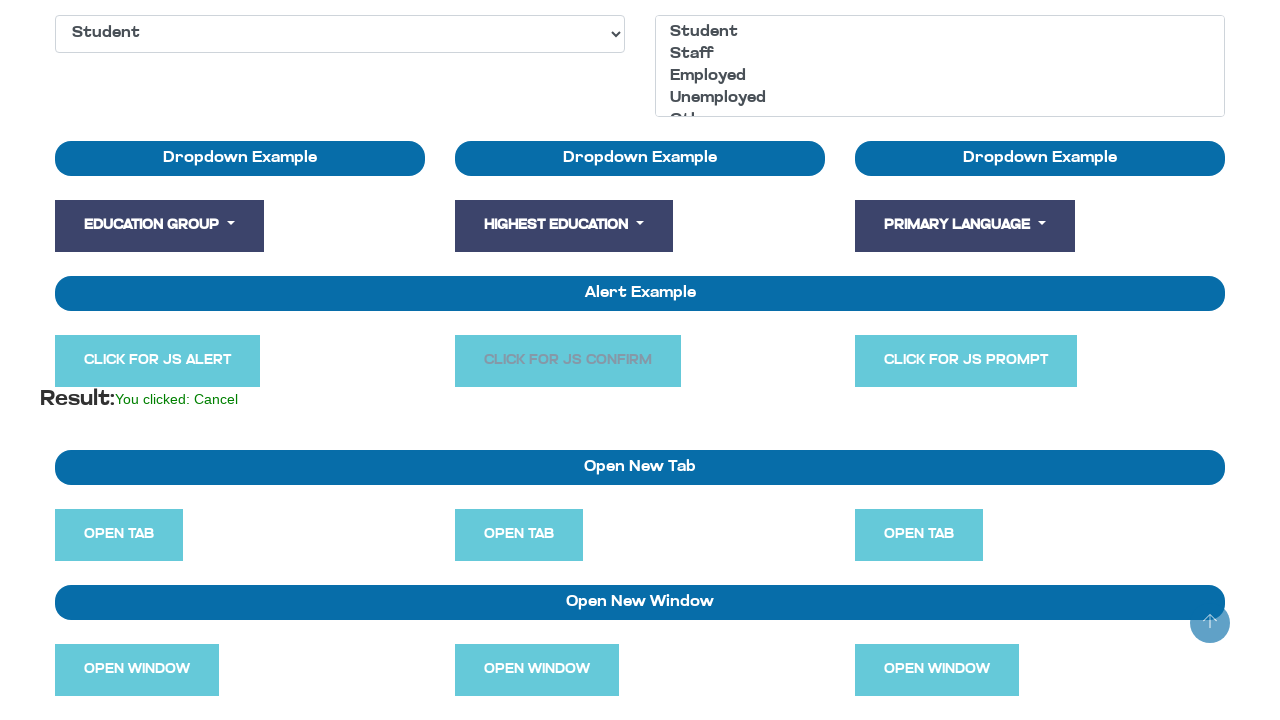

Set up dialog handler to accept alerts
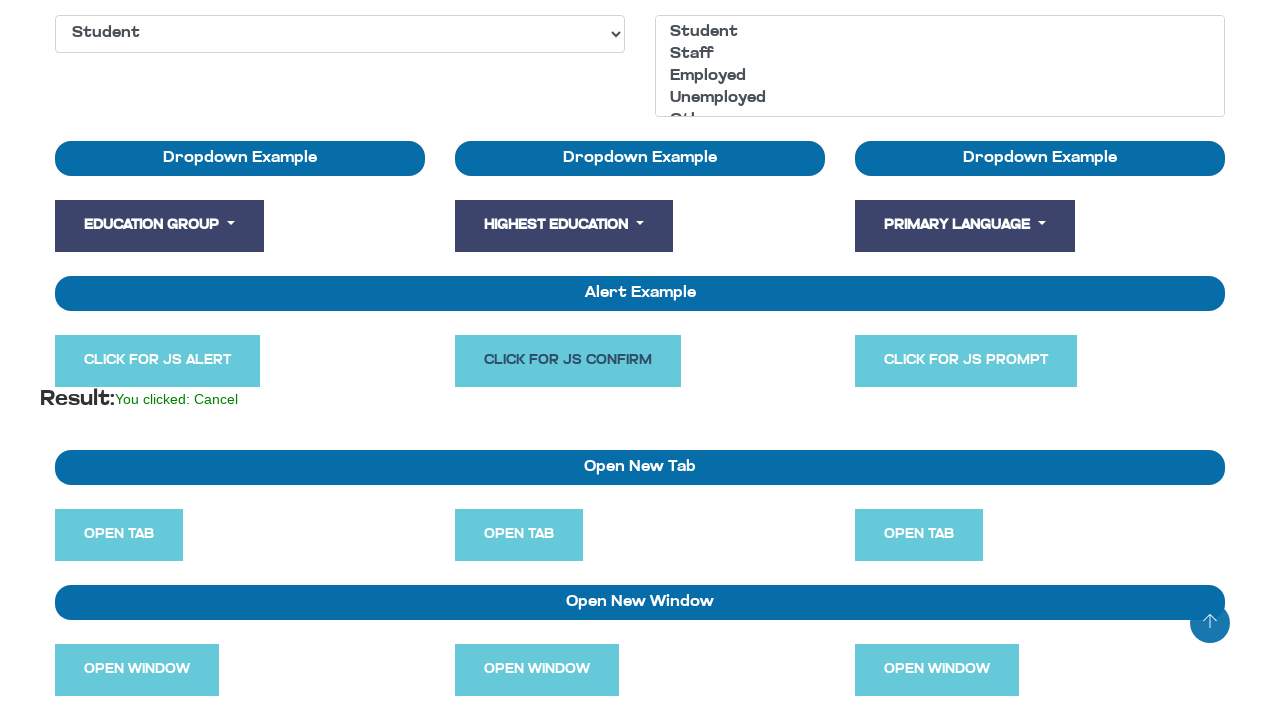

Alert was accepted and dialog closed
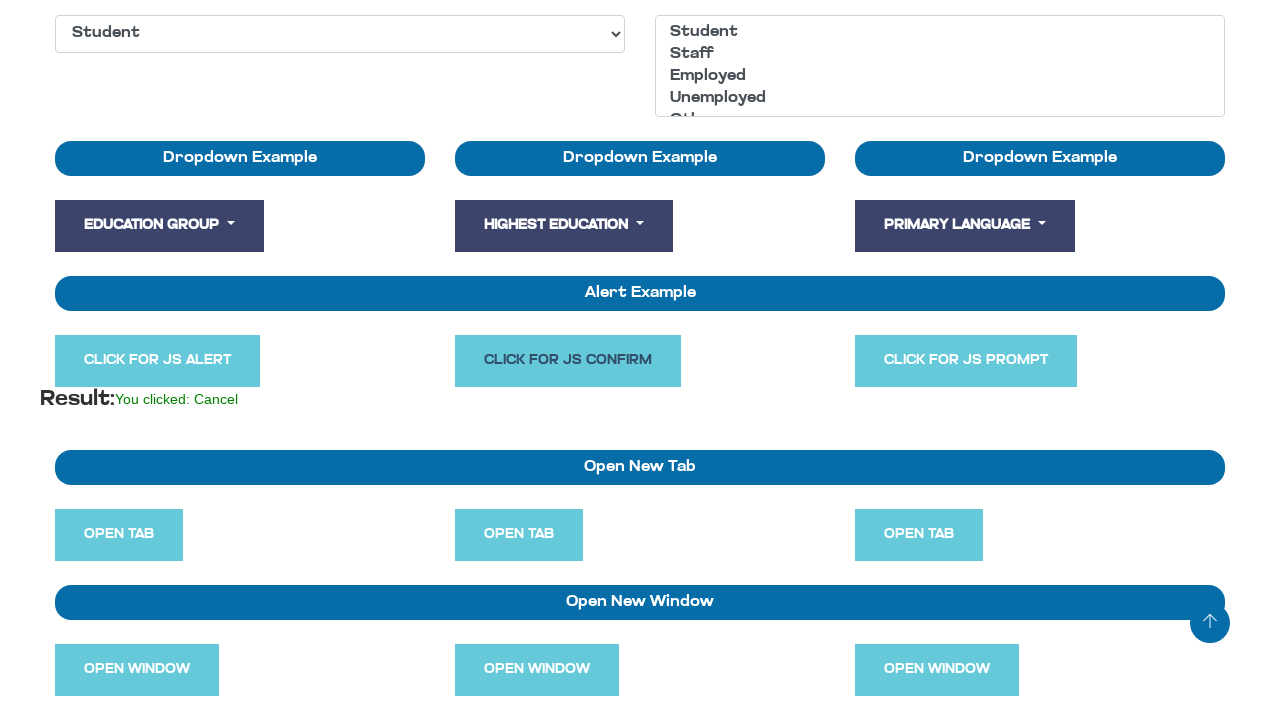

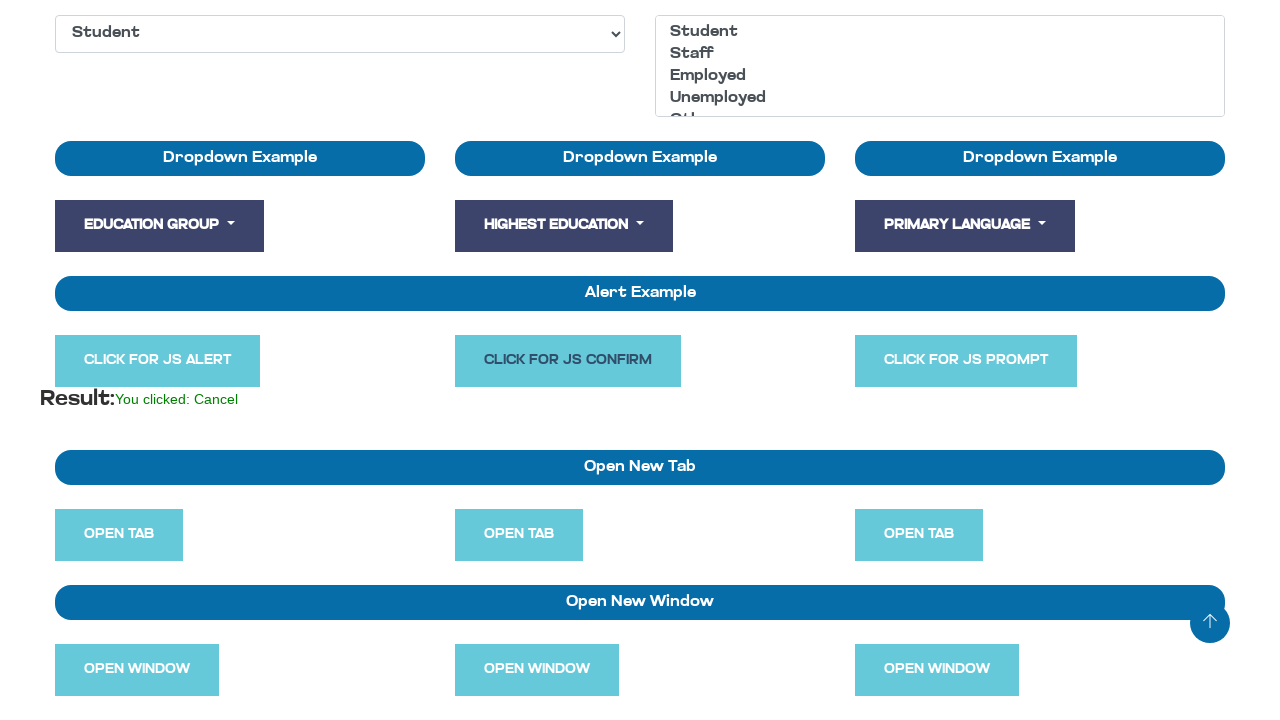